Tests navigation from Tesla homepage to Shop, then to Lifestyle category, uses browser back/forward navigation, and verifies page elements on the Lifestyle page.

Starting URL: https://www.tesla.com/

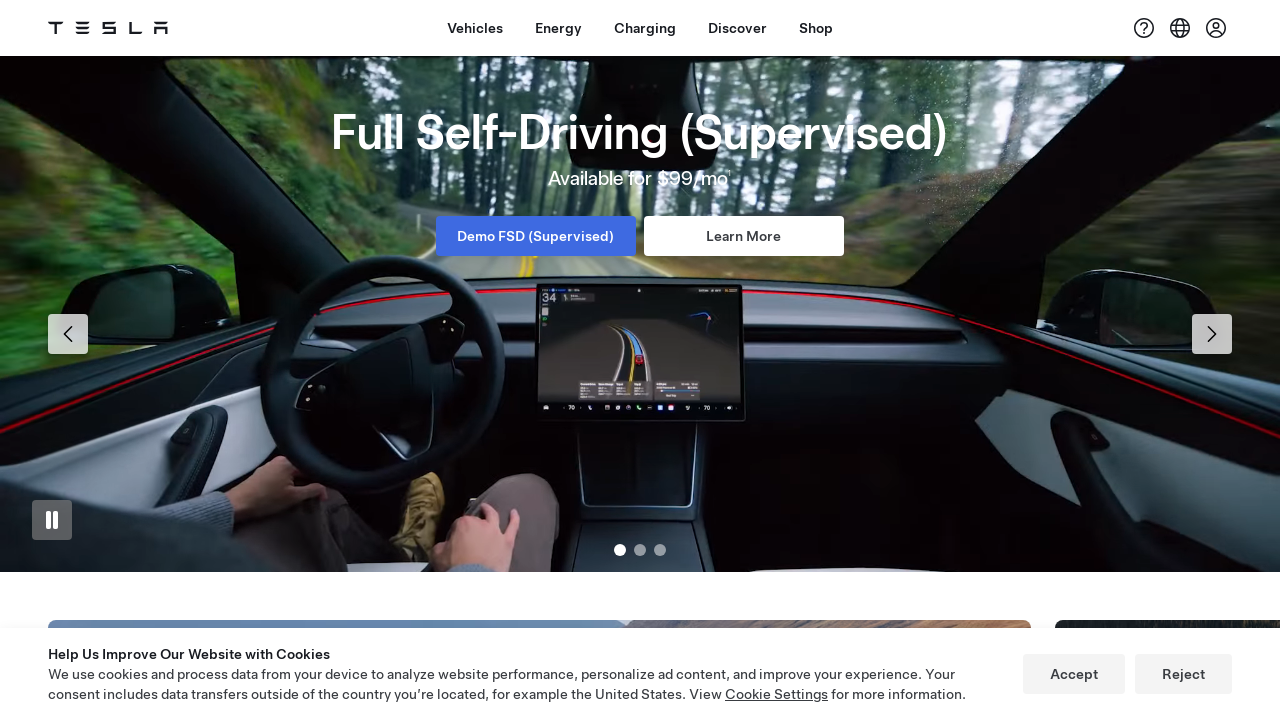

Waited for Tesla homepage header logo to load
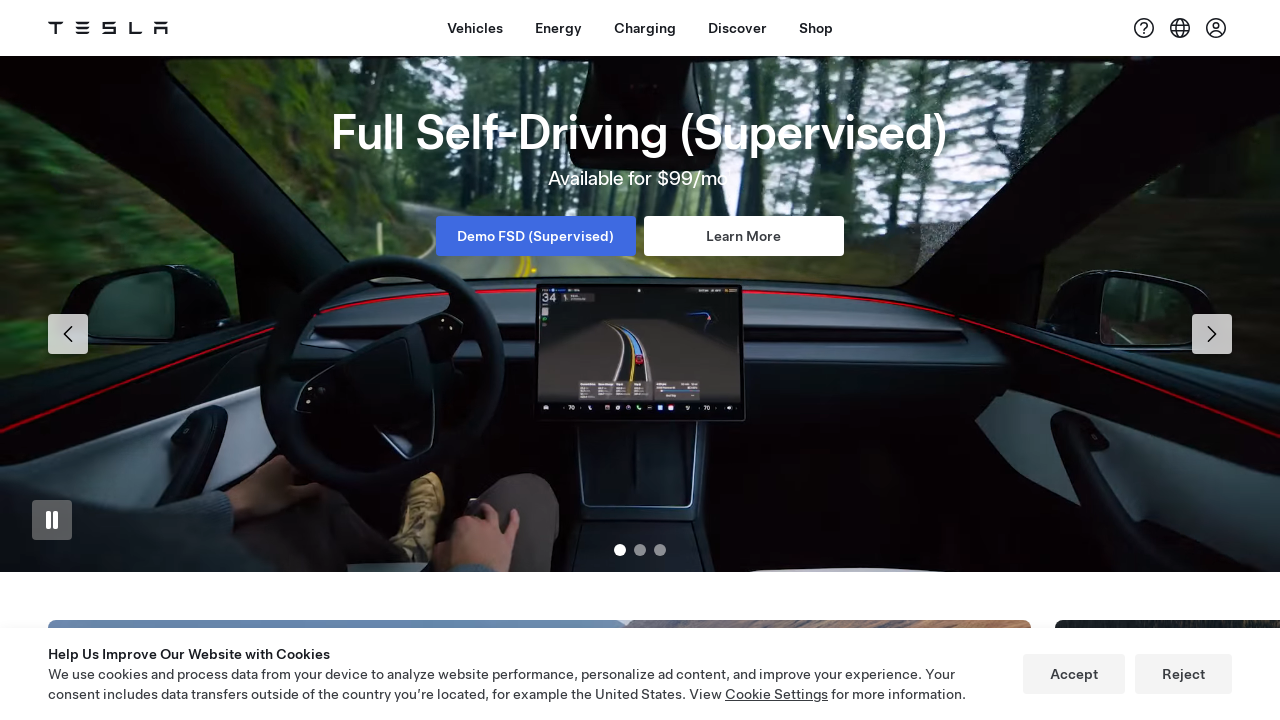

Clicked on Shop button in header at (816, 28) on (//span[contains(.,'Shop')])[1]
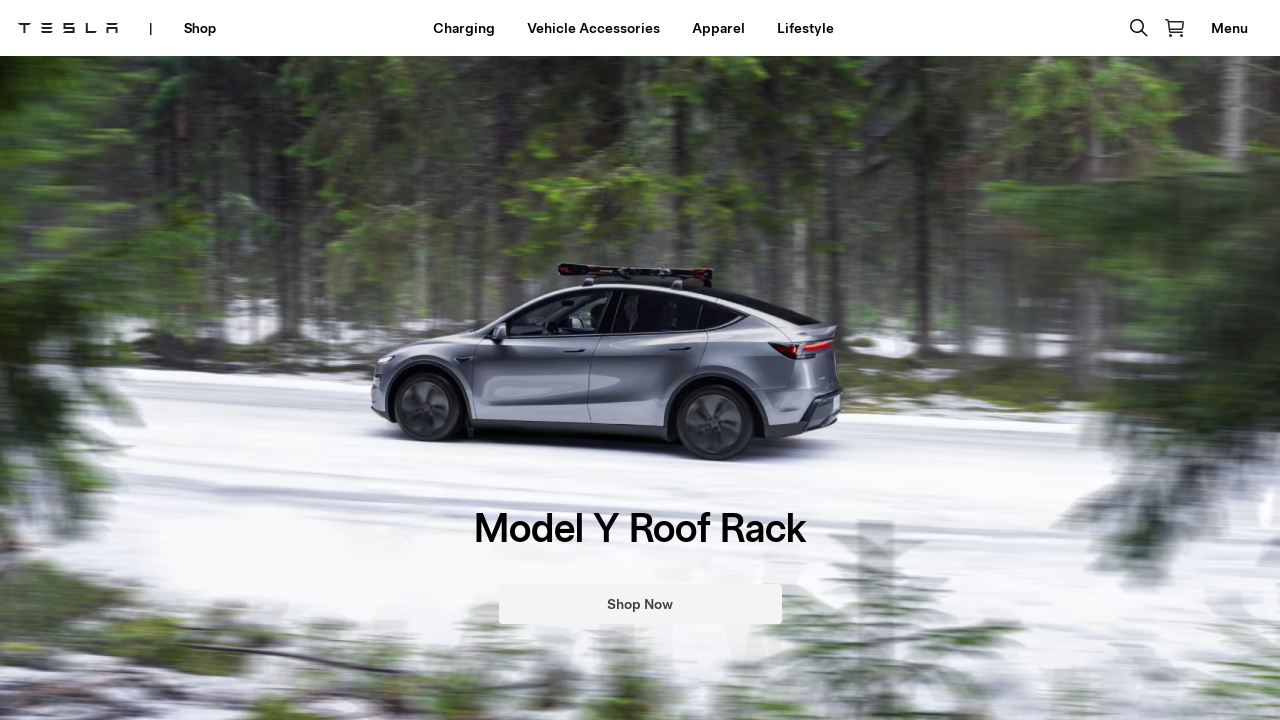

Shop page loaded and network idle
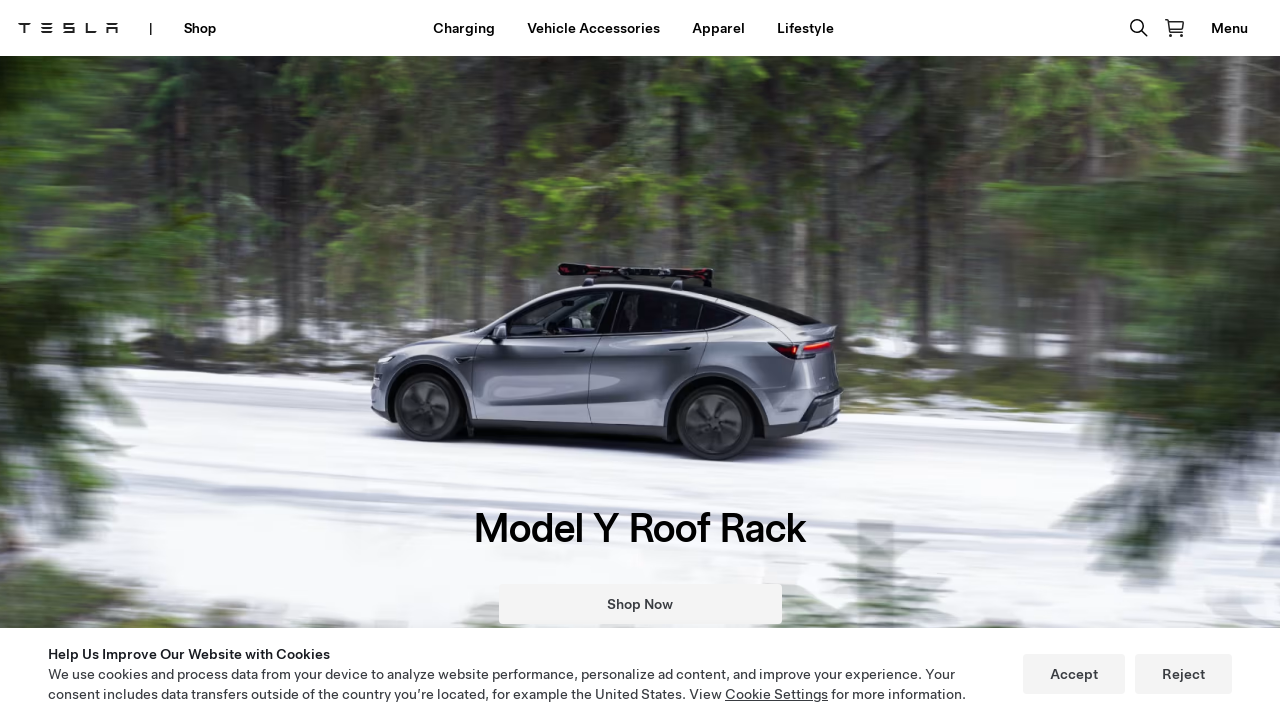

Clicked on Lifestyle category link at (805, 28) on (//a[@href='/category/lifestyle'])[1]
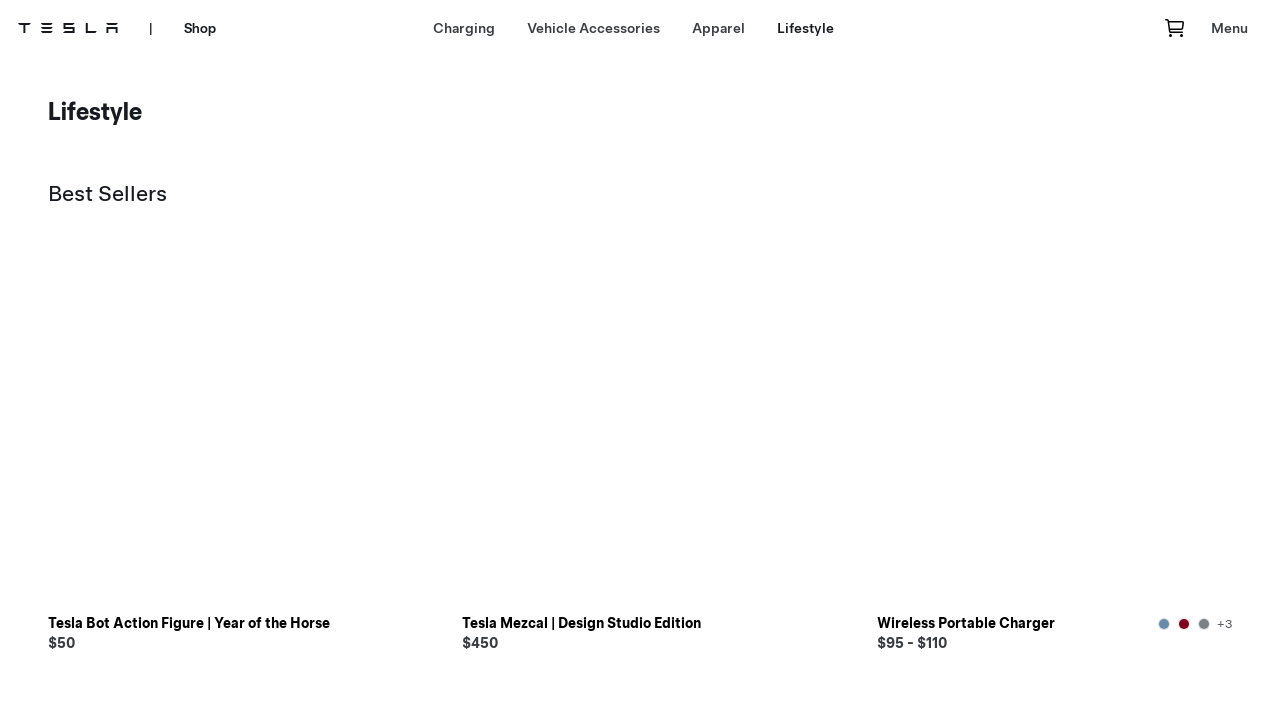

Lifestyle page loaded and network idle
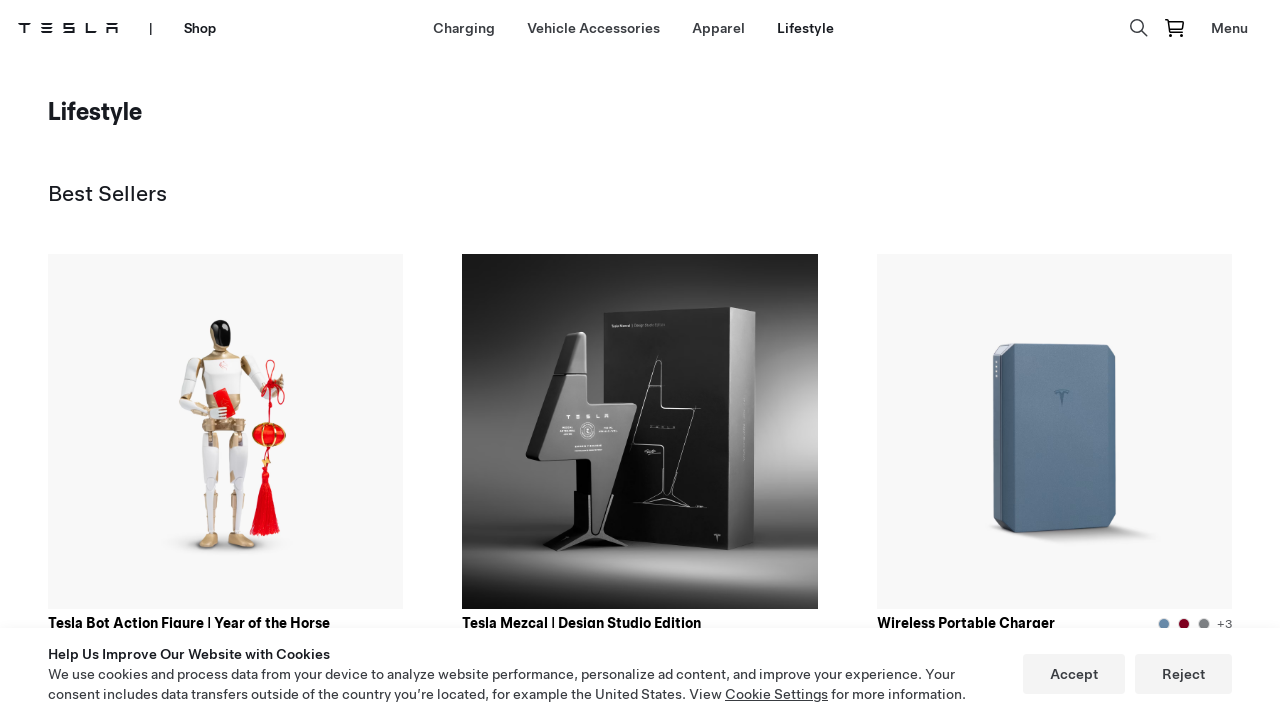

Navigated back to Shop page using browser back button
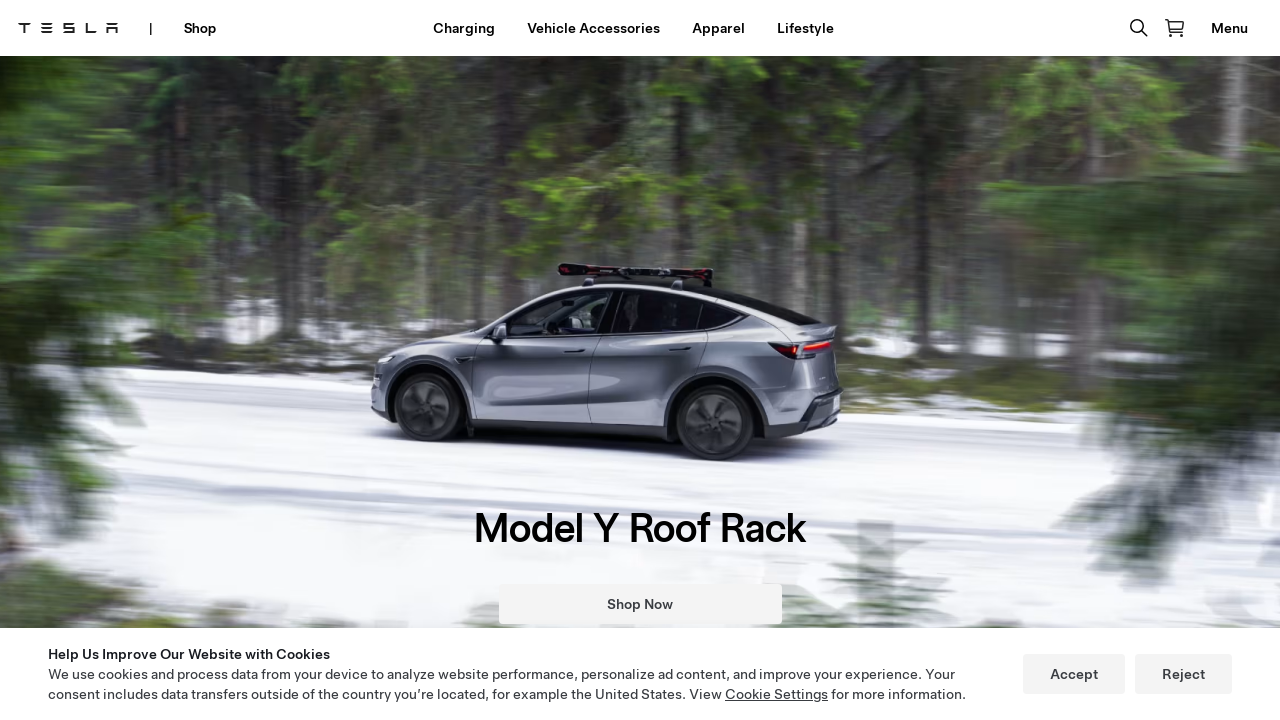

Navigated forward to Lifestyle page using browser forward button
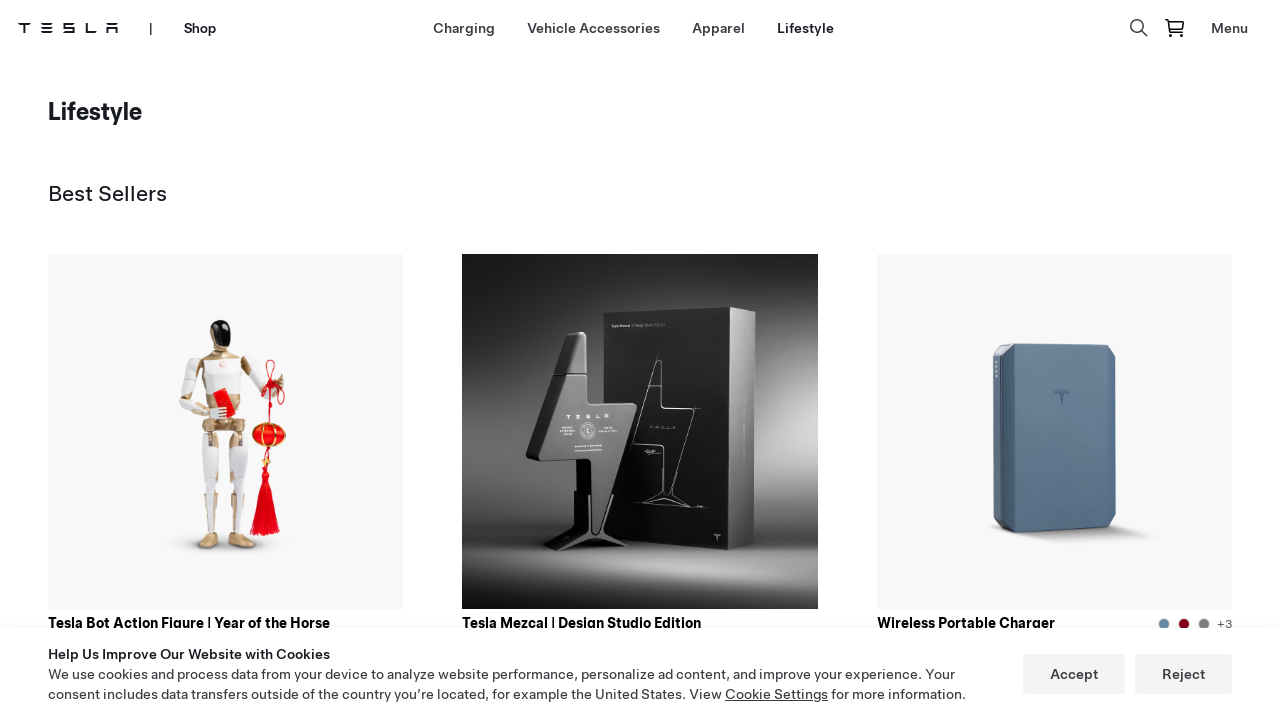

Verified Lifestyle best-sellers section is present
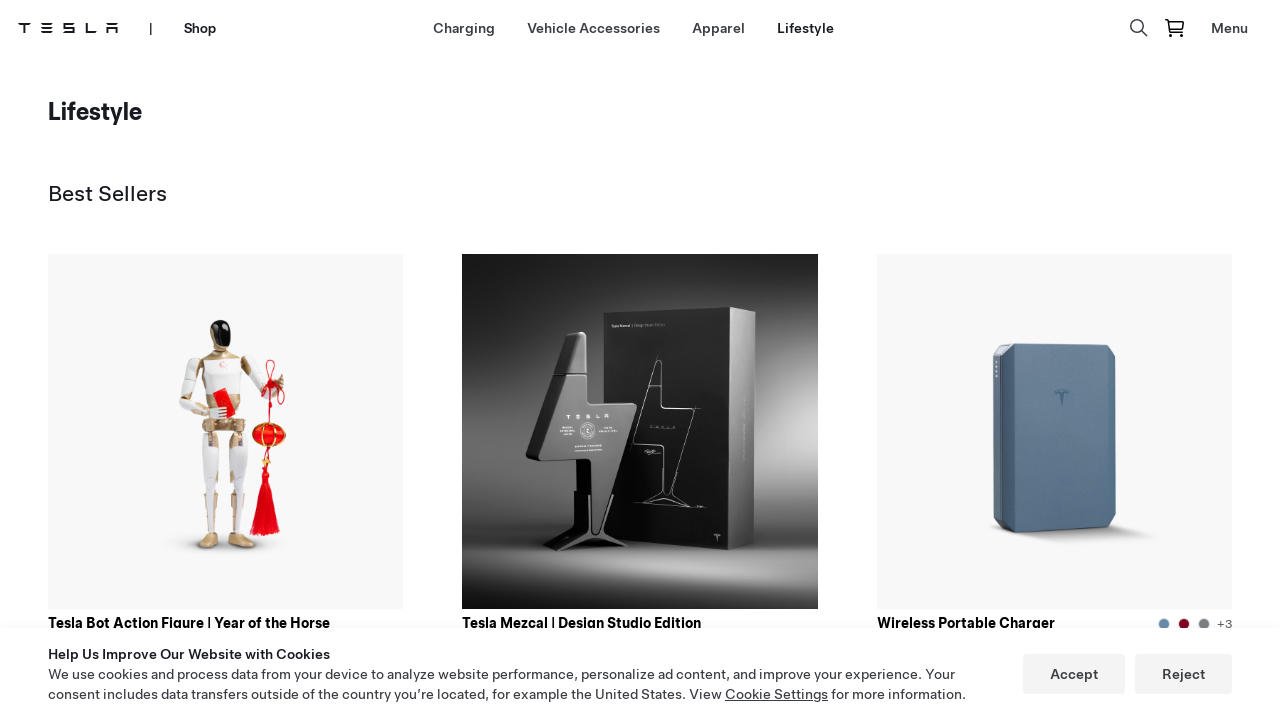

Verified page category element is present
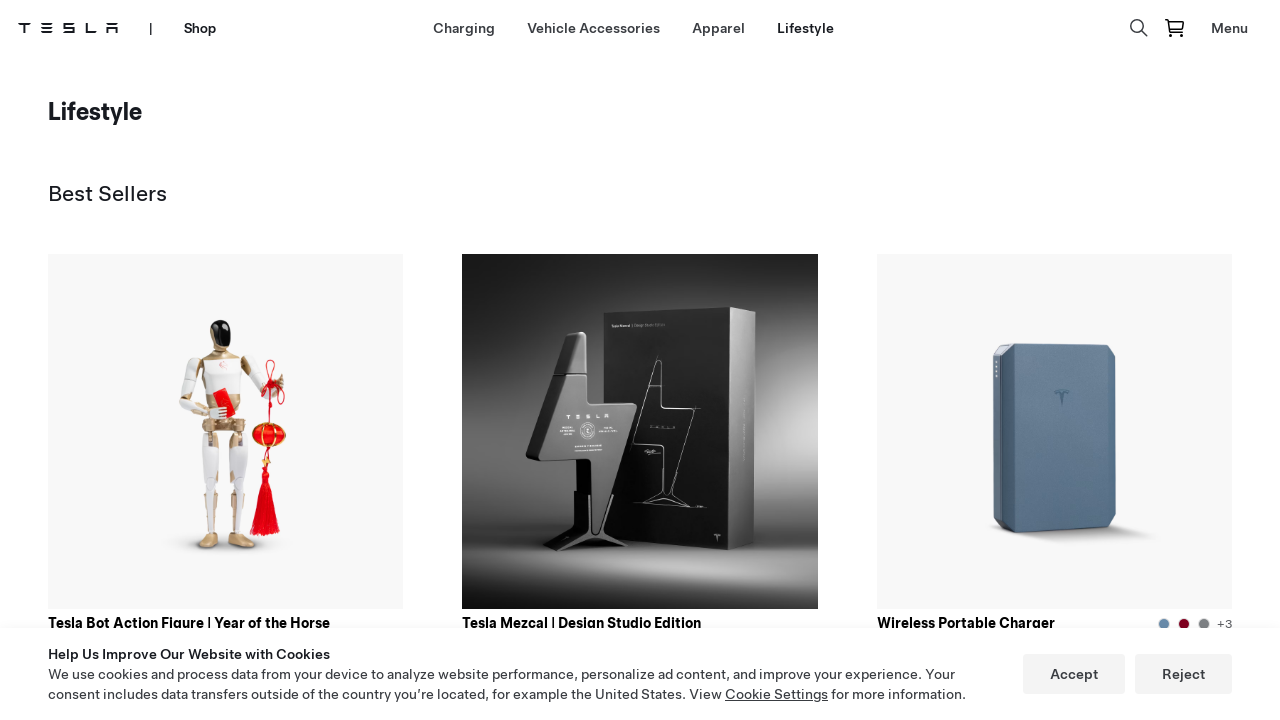

Verified Lifestyle bags section is present
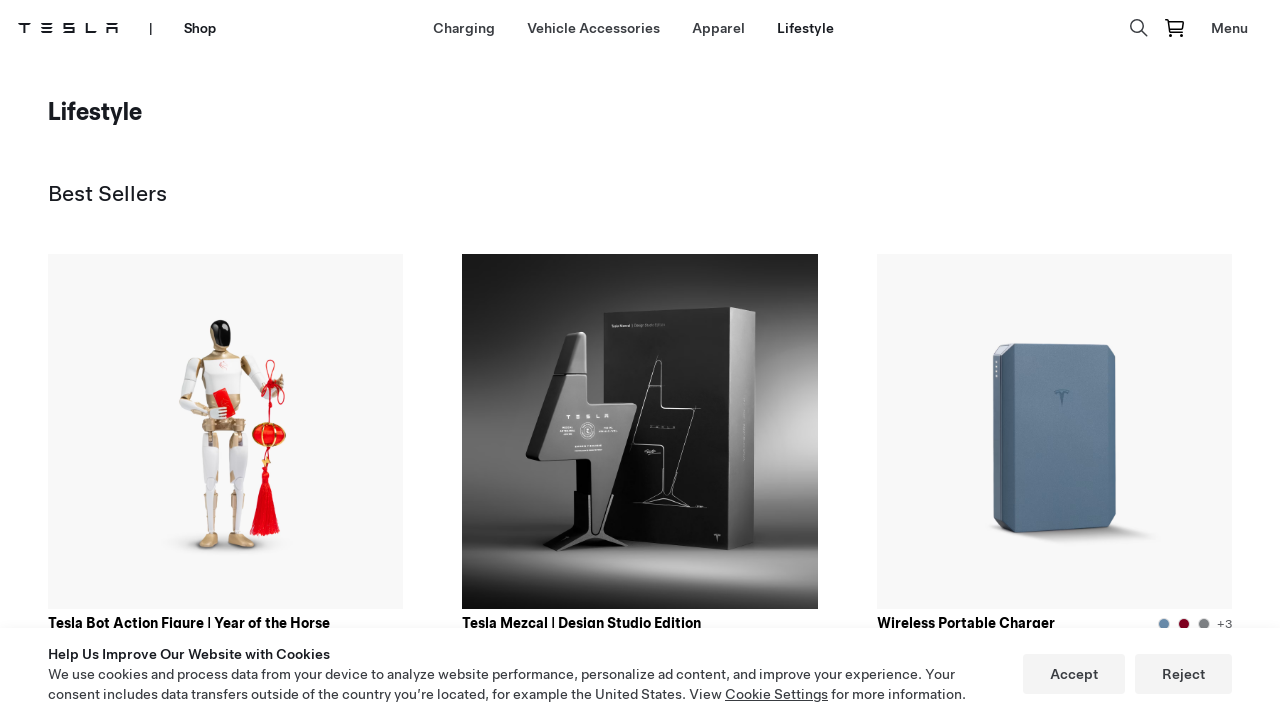

Verified left menu logo is present on Lifestyle page
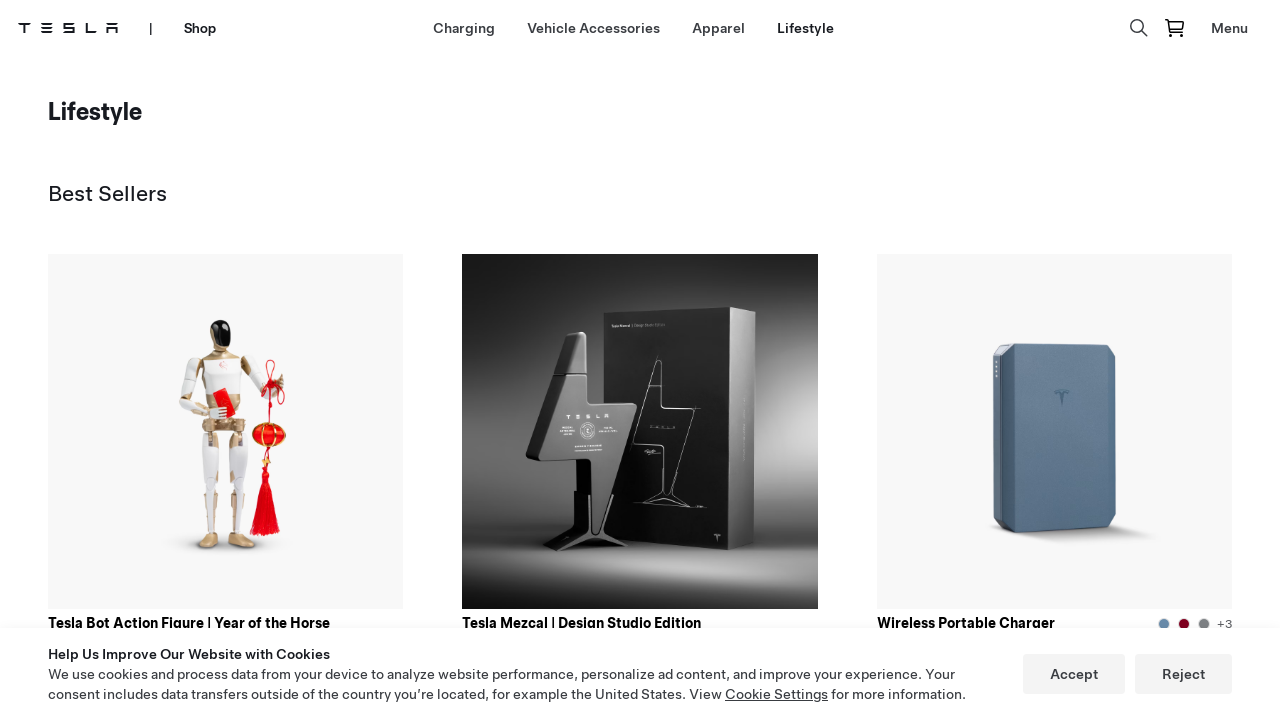

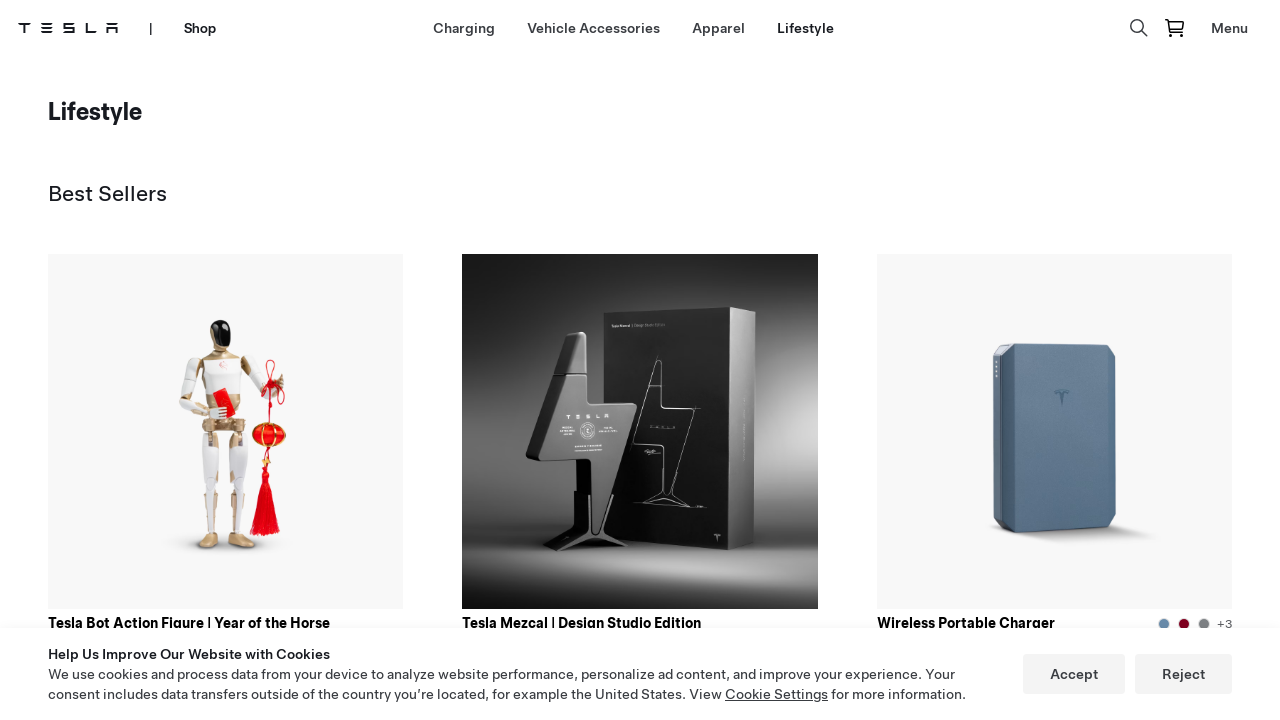